Tests basic browser navigation interactions including page refresh, navigating to a second URL, and using browser back/forward buttons

Starting URL: https://letskodeit.teachable.com/p/practice

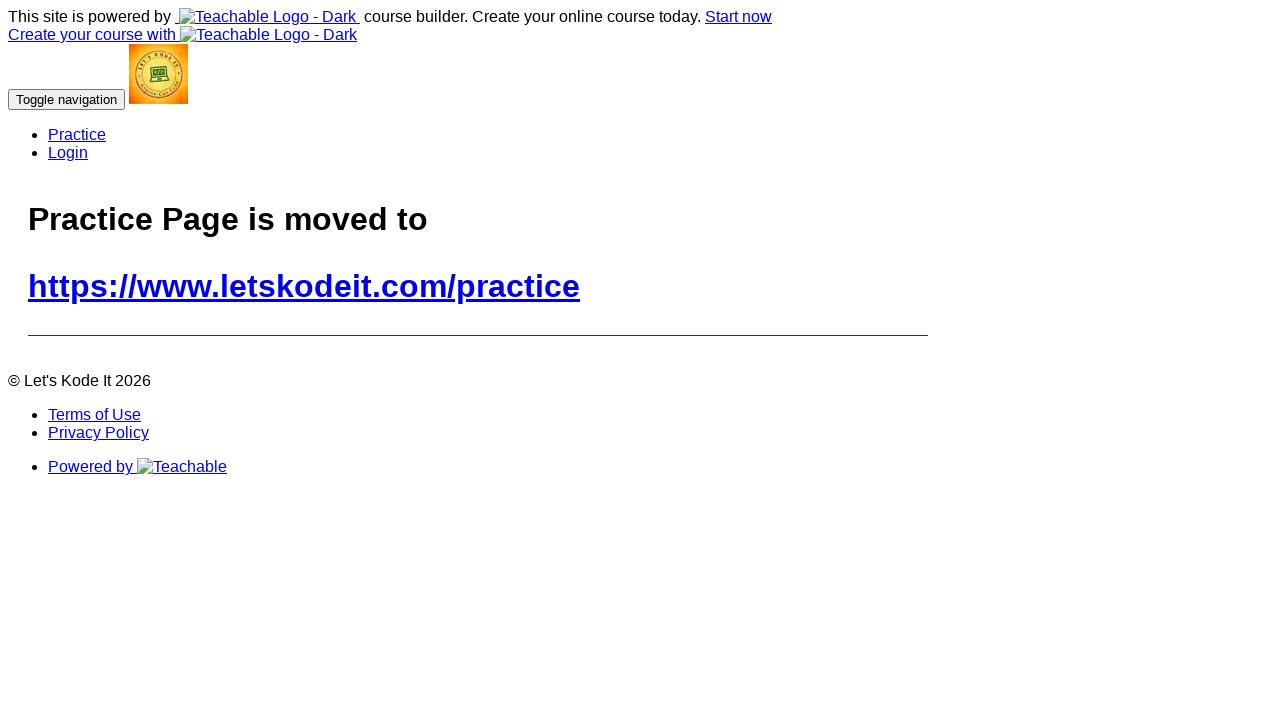

Reloaded the practice page
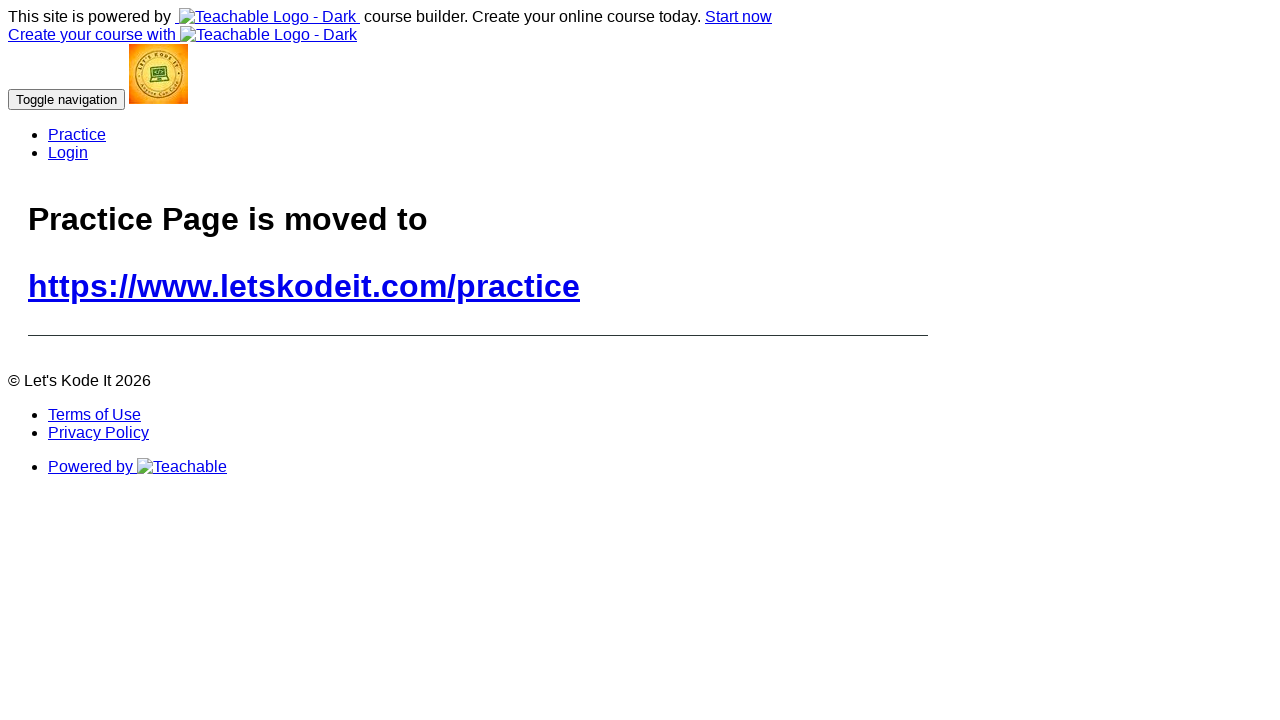

Navigated to current URL to refresh page
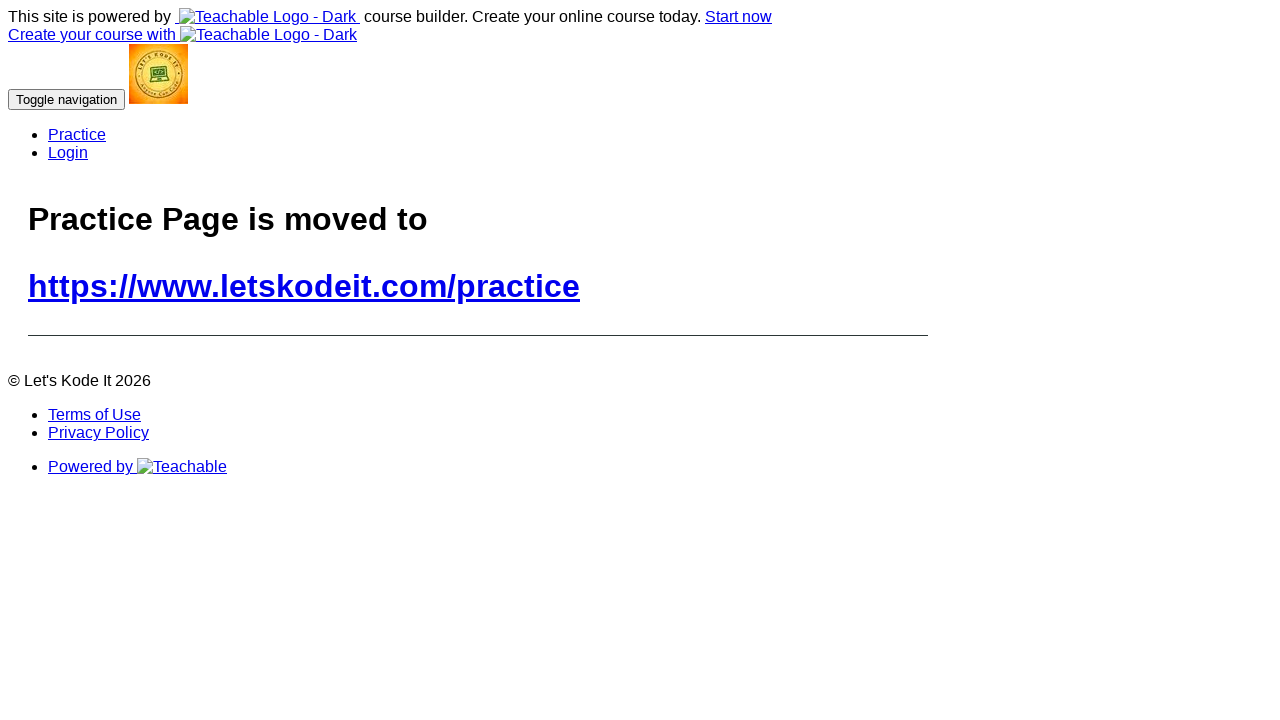

Navigated to thegeekstuff.com bash article
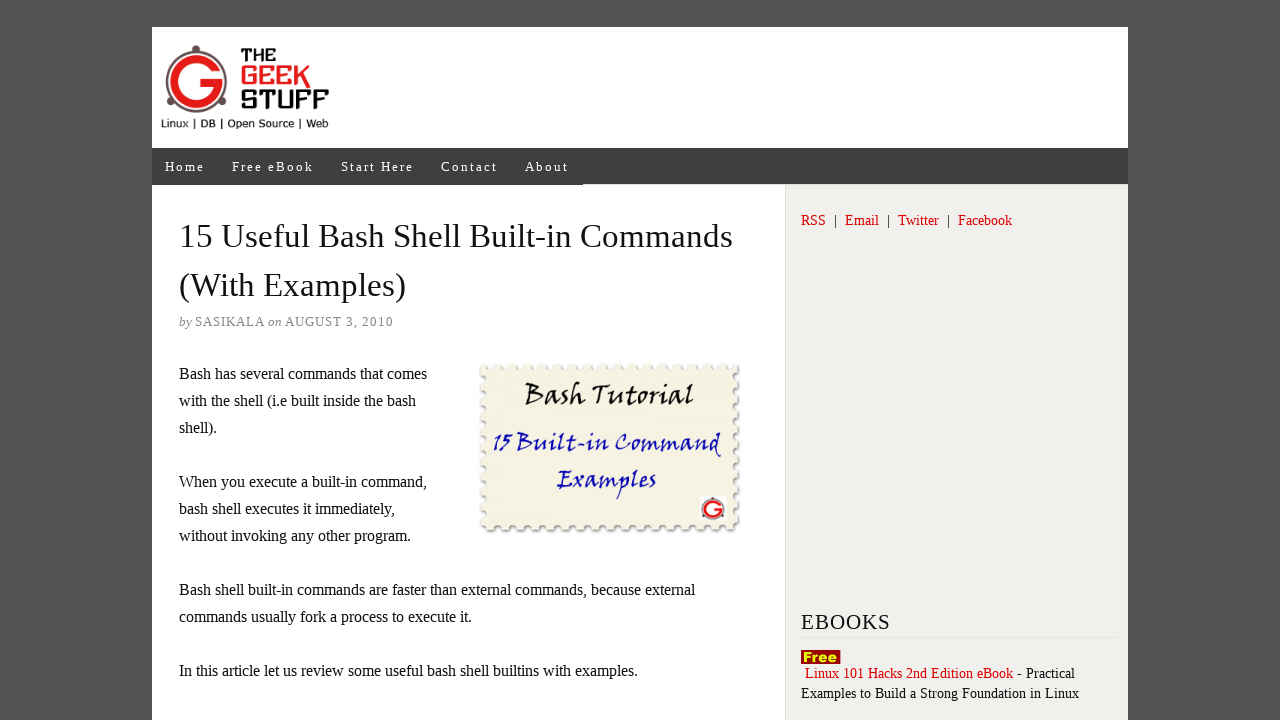

Clicked browser back button to return to previous page
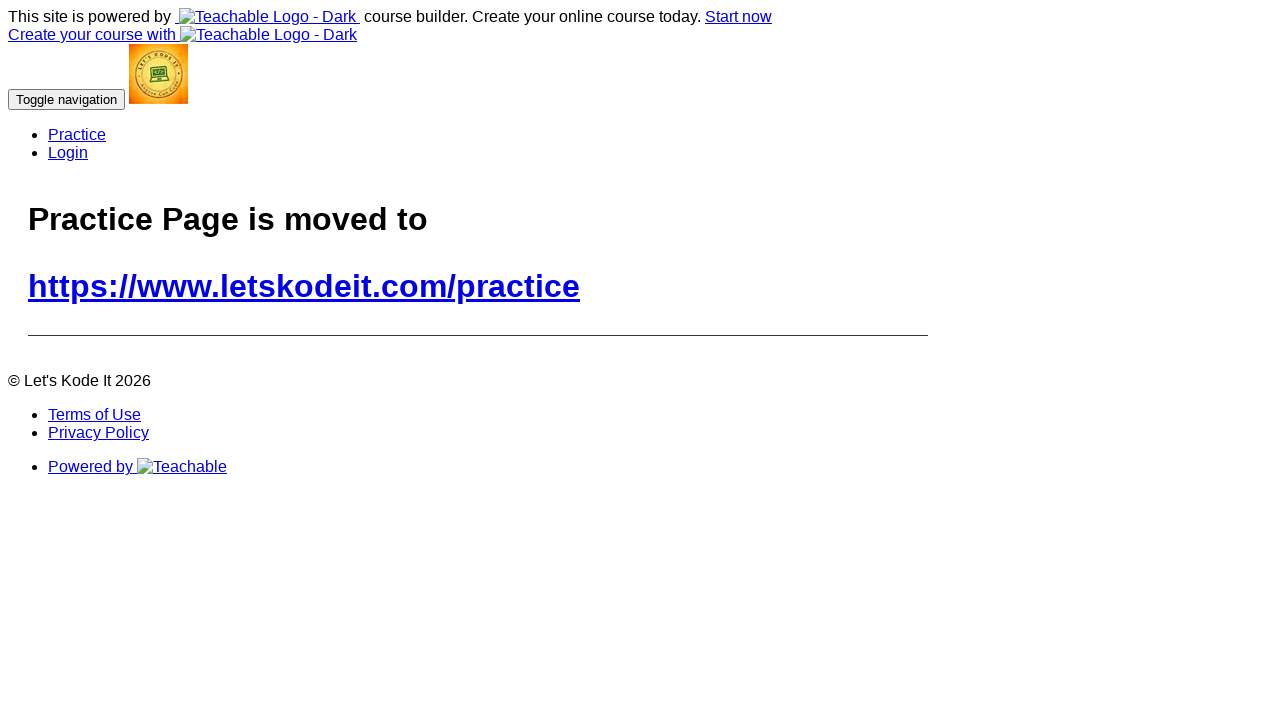

Clicked browser forward button to return to bash article
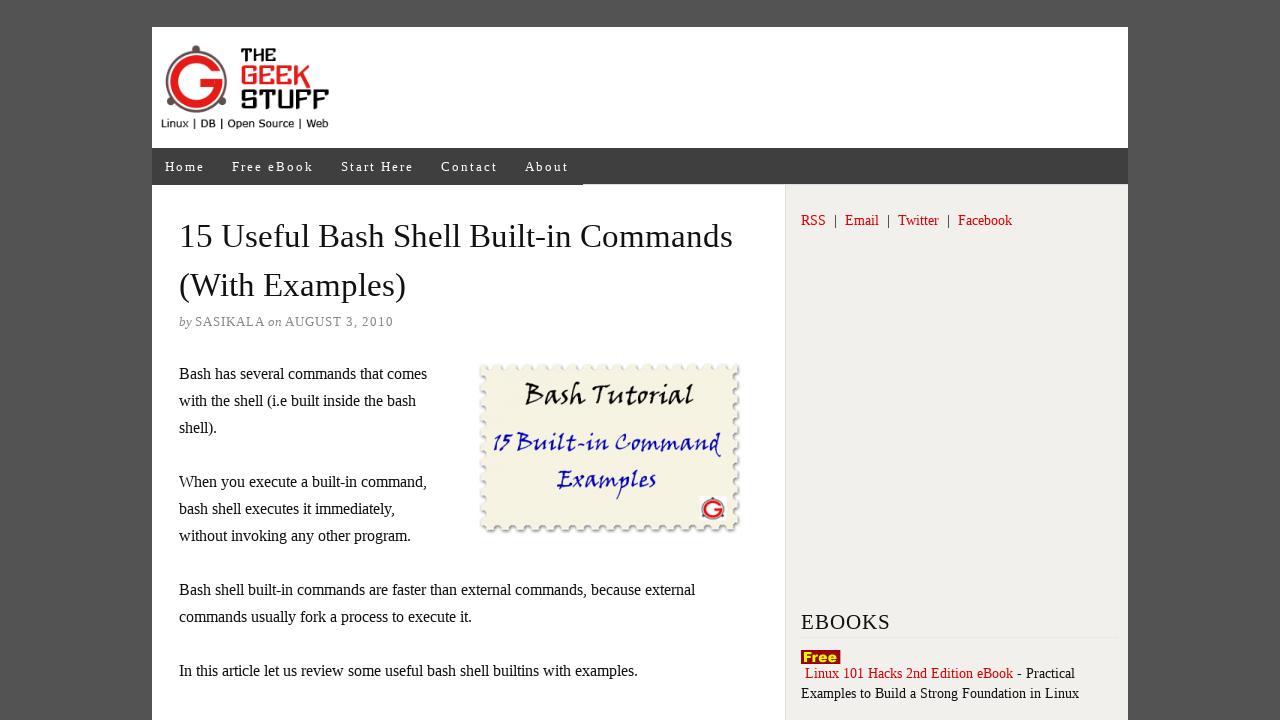

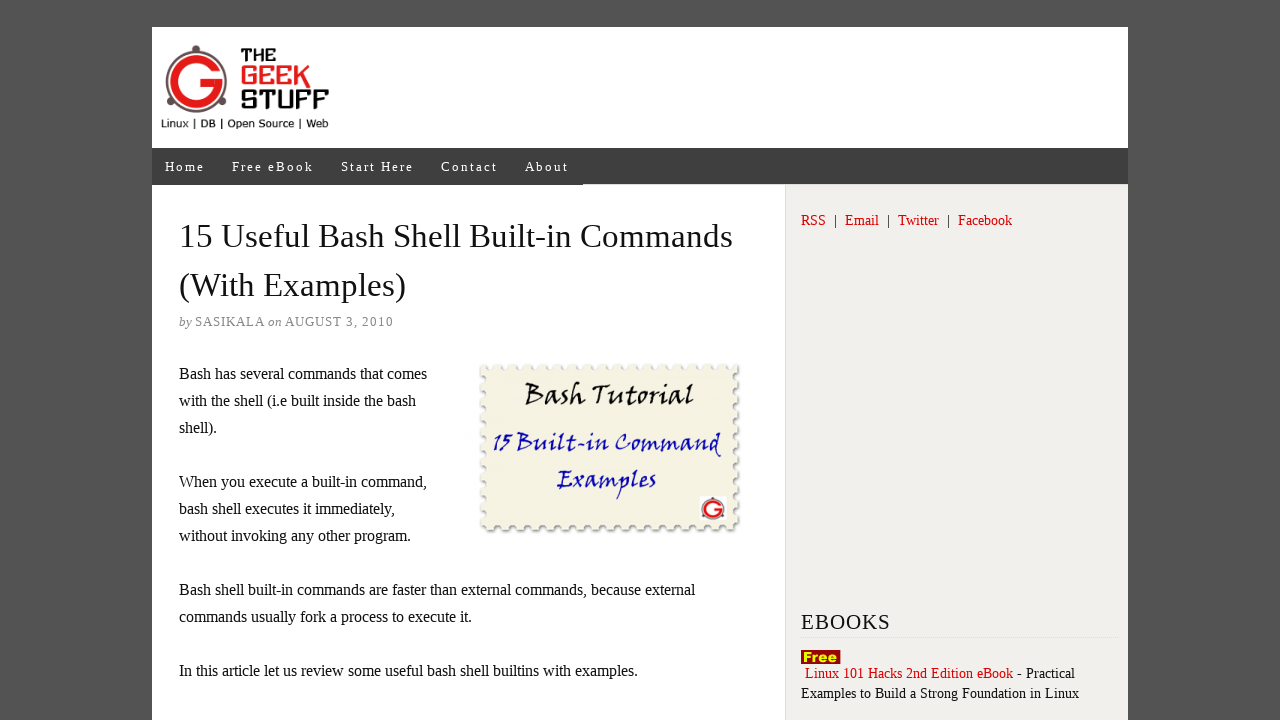